Tests form validation by entering a name with special characters along with other required fields

Starting URL: https://demoqa.com/automation-practice-form

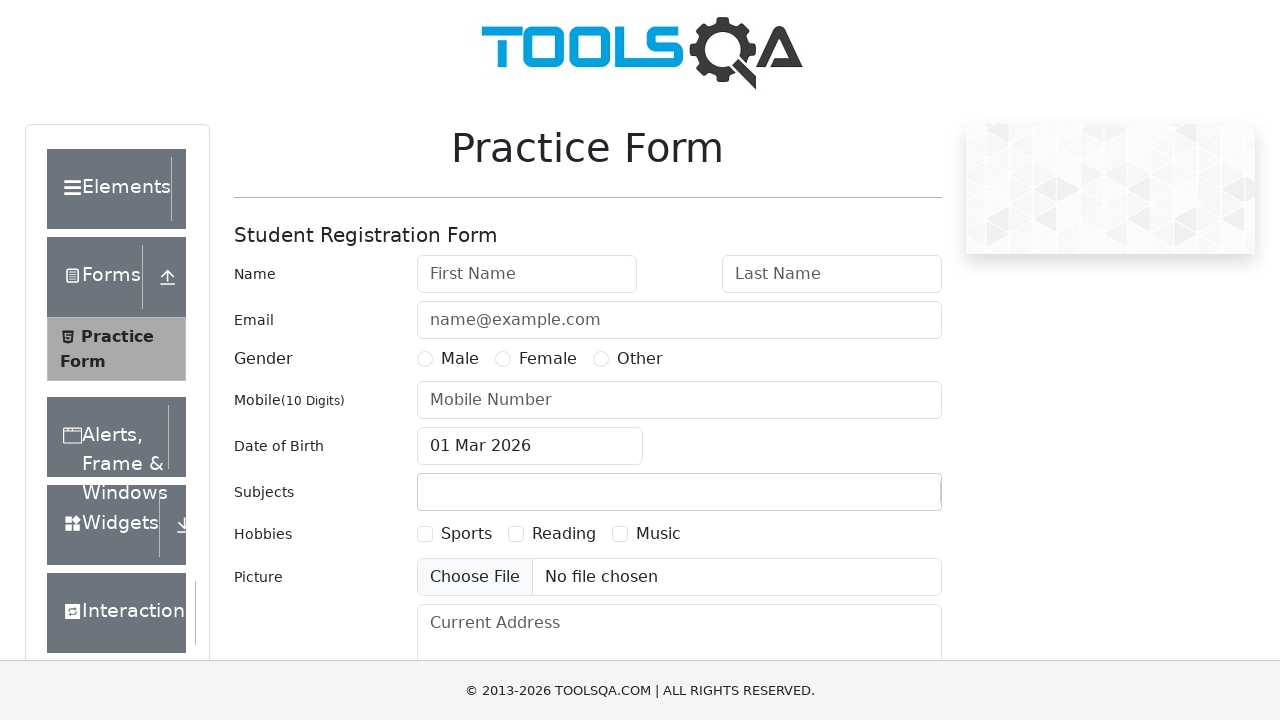

Filled first name field with special characters 'Daniela@12.' on #firstName
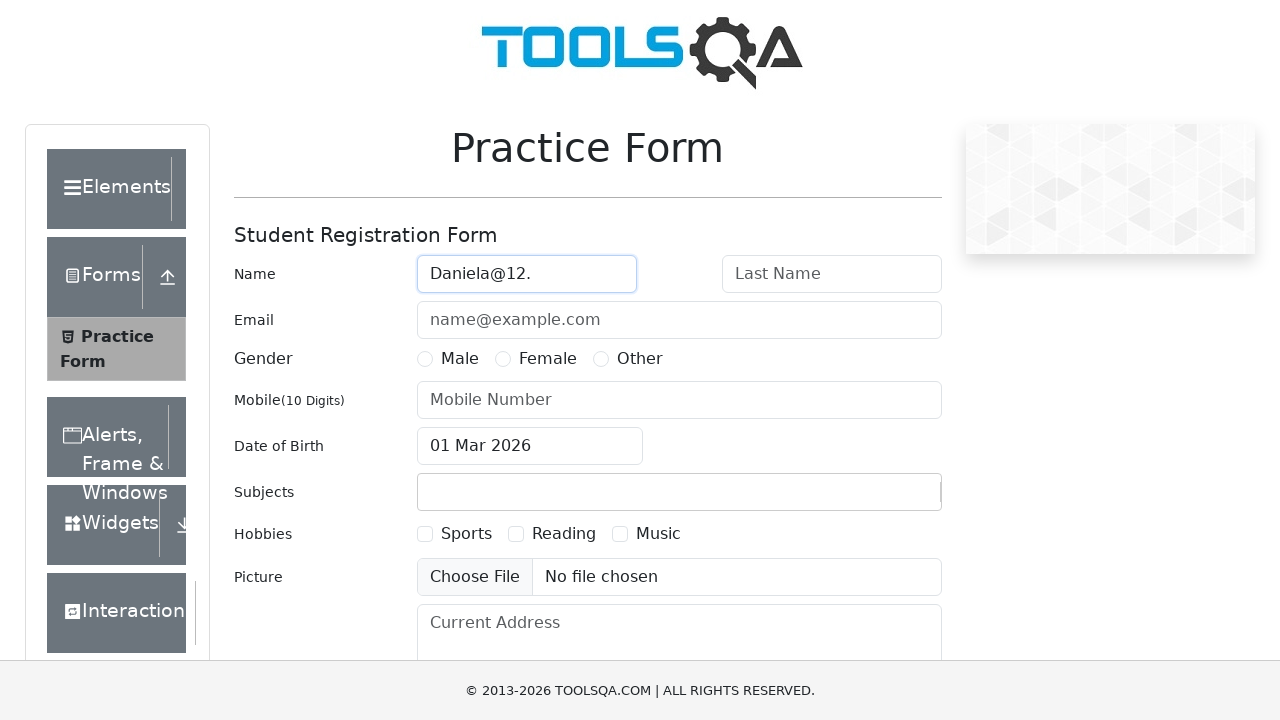

Filled last name field with 'Barreto' on #lastName
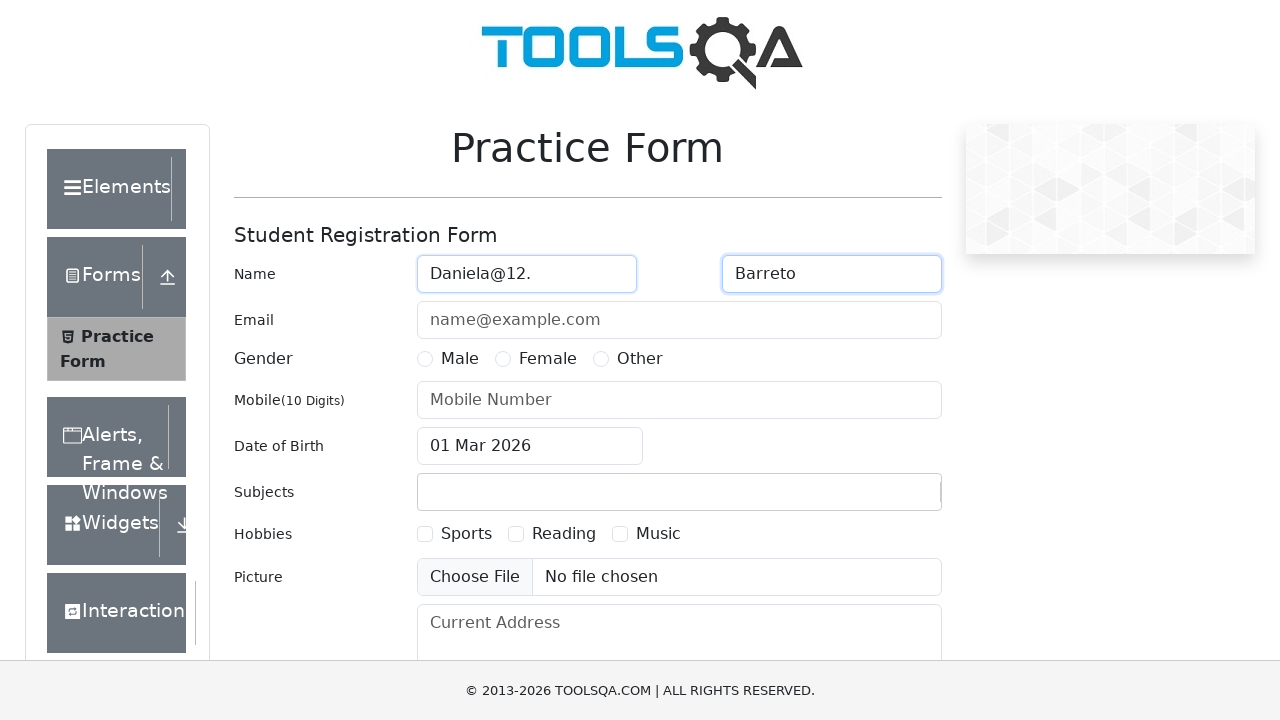

Filled phone number field with '3112642333' on #userNumber
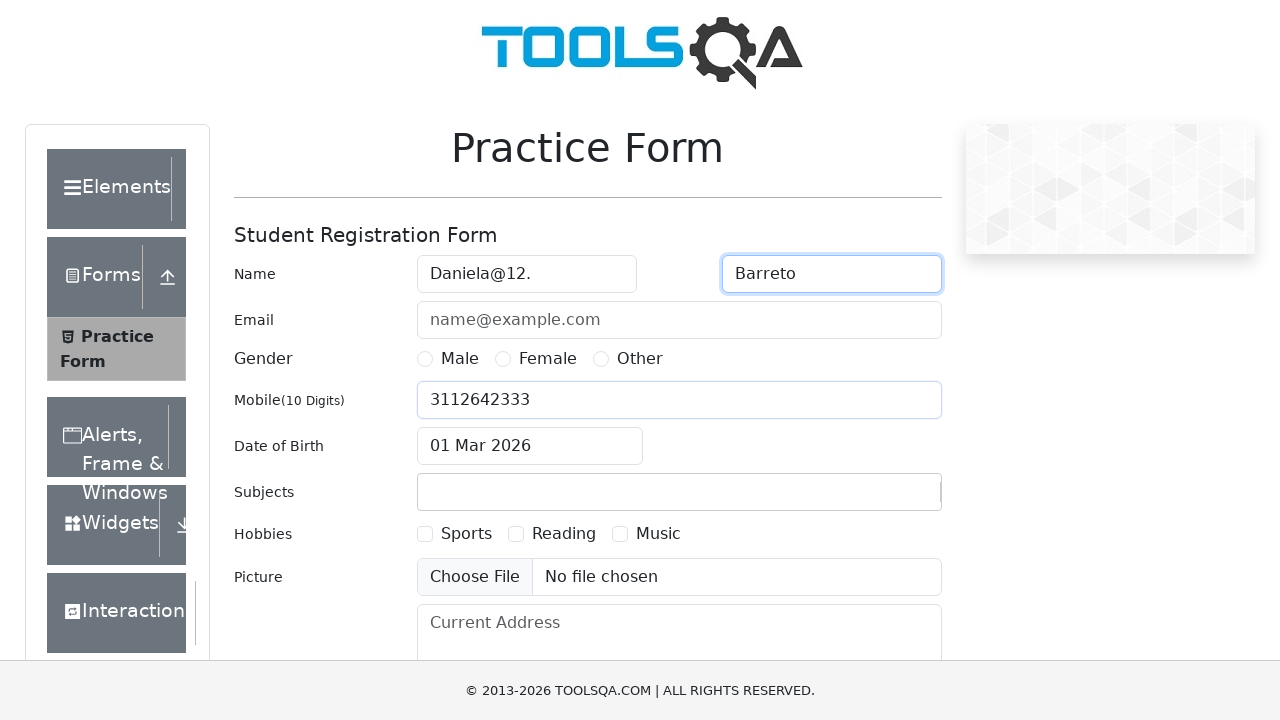

Scrolled down to view submit button
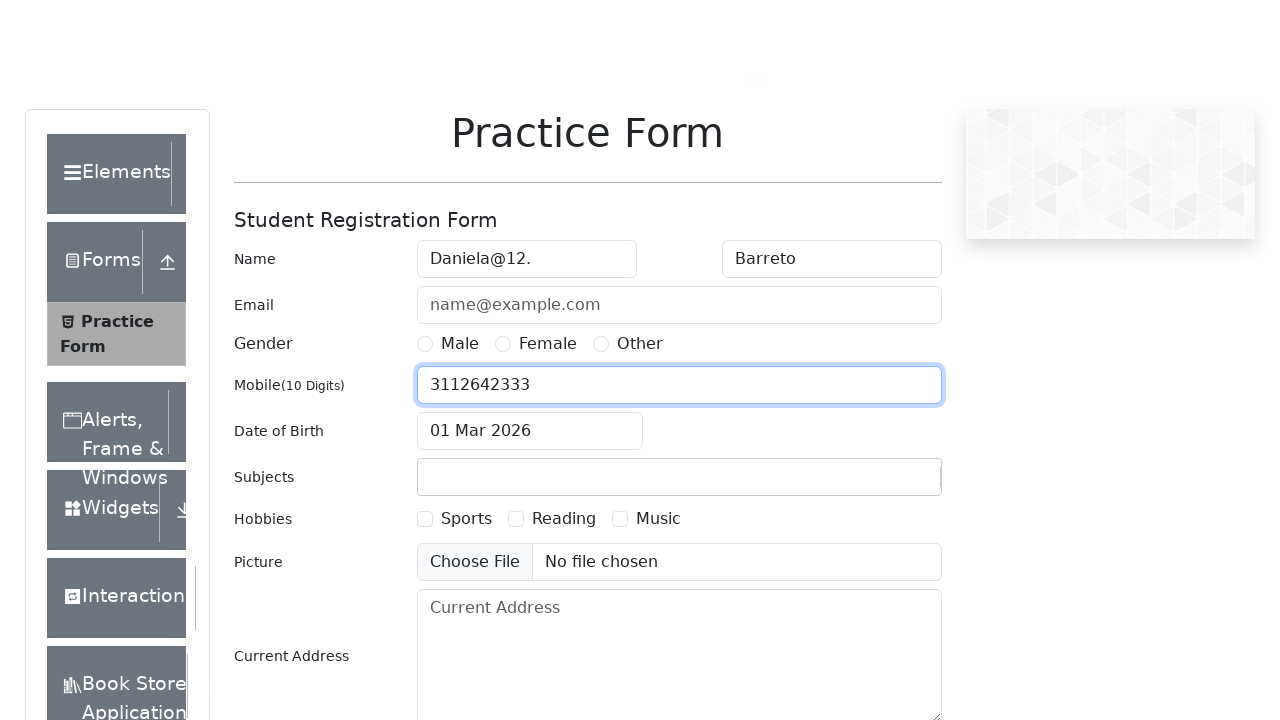

Clicked submit button to submit form with special characters in name at (885, 499) on #submit
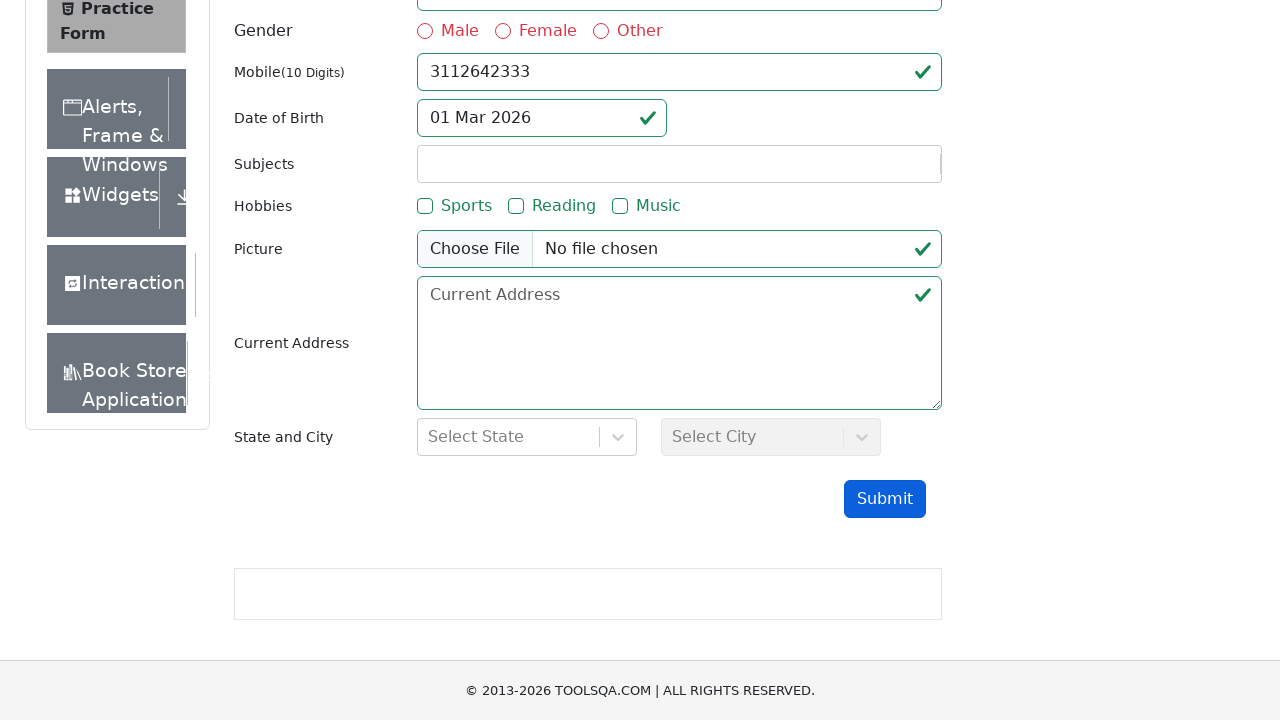

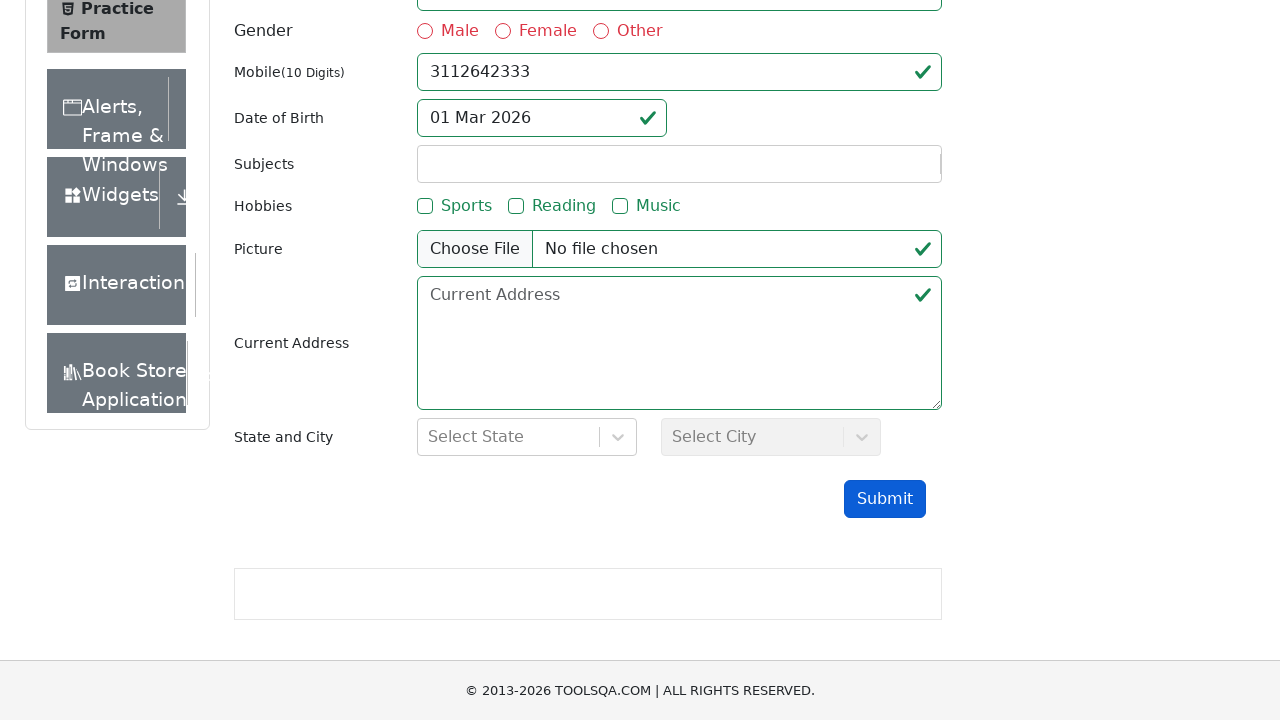